Tests search functionality on Litres.ru by searching for an author name "Лермонтов" (Lermontov) and submitting the search

Starting URL: https://www.litres.ru/

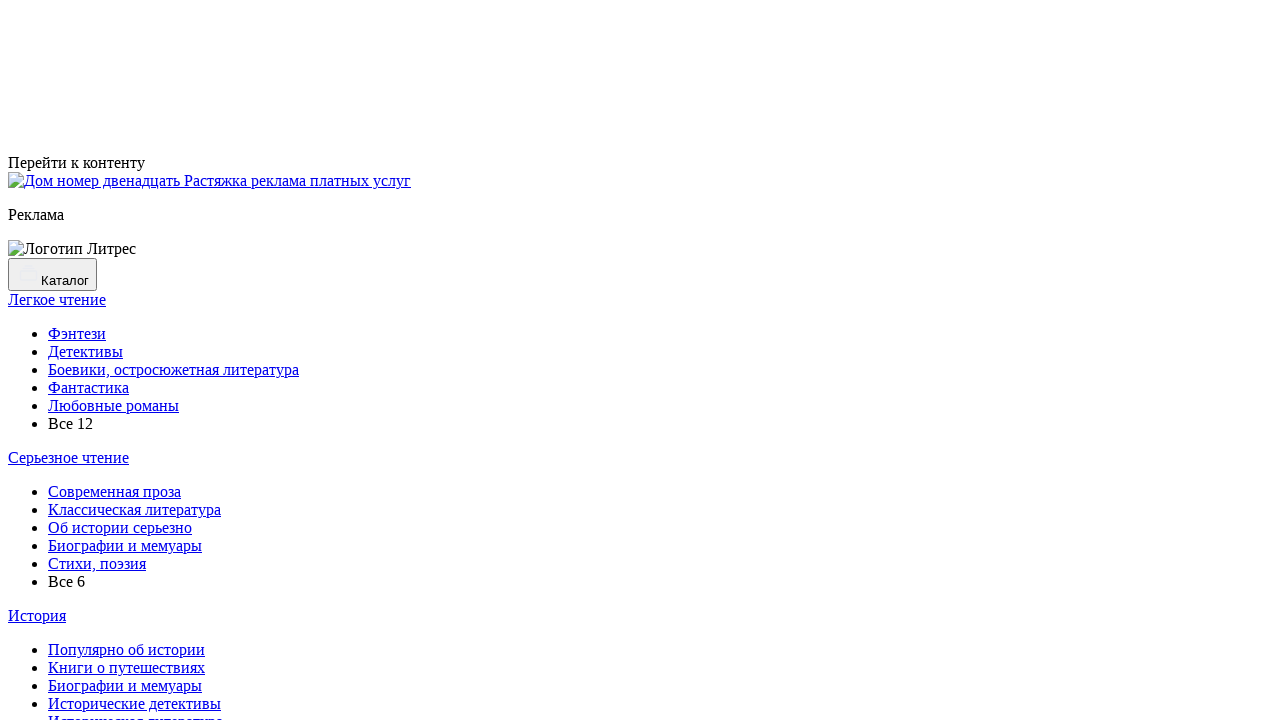

Clicked on search field at (96, 360) on input[name='q']
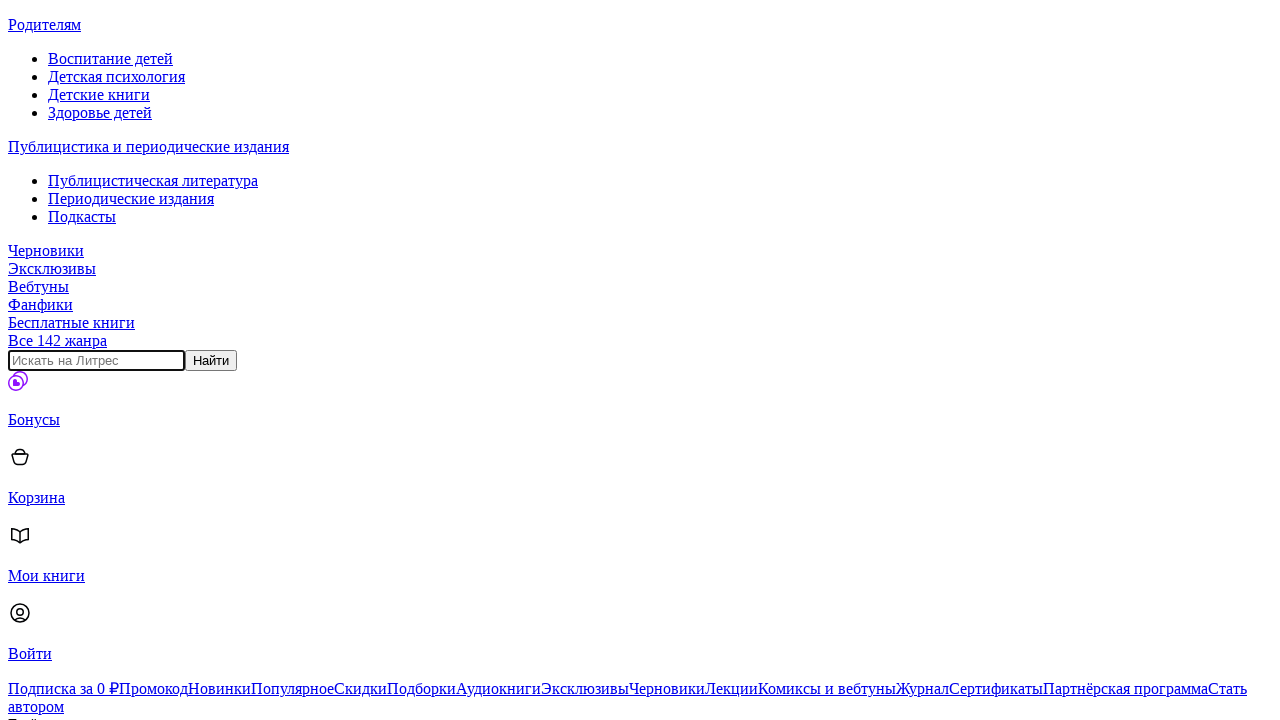

Filled search field with author name 'Лермонтов' on input[name='q']
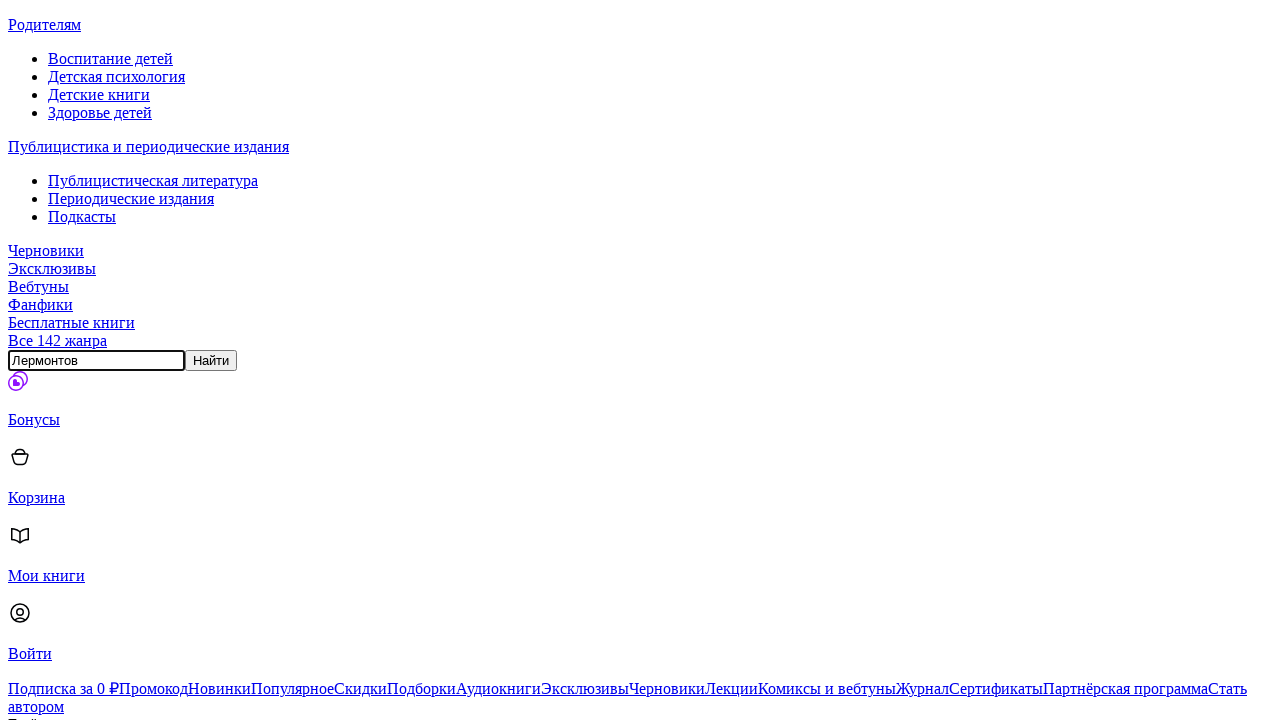

Pressed Enter to submit author search on input[name='q']
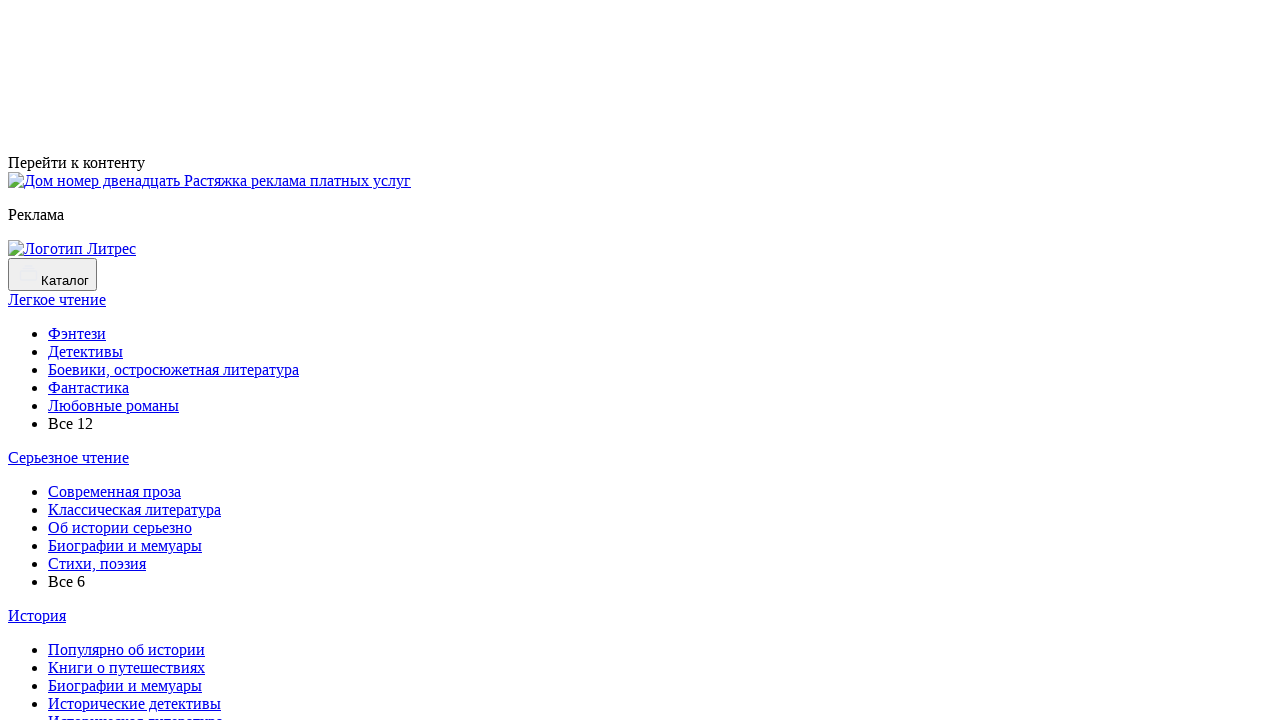

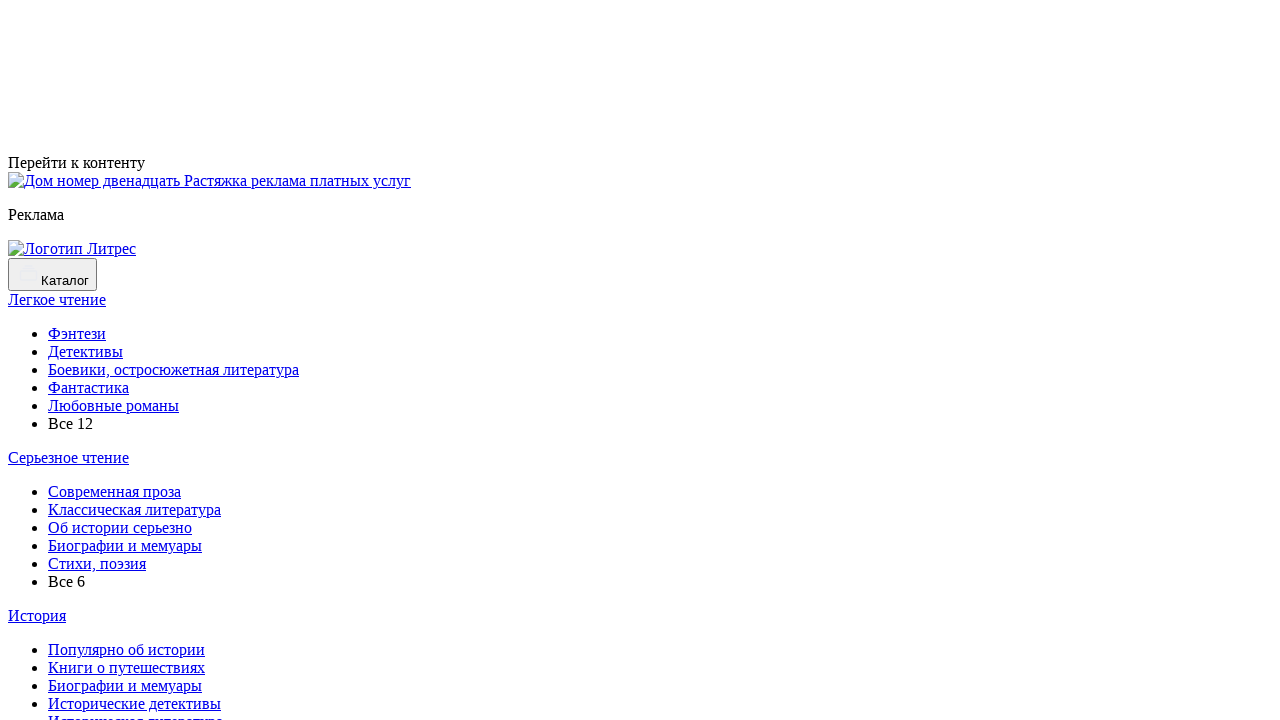